Tests that entered text is trimmed when saving an edited todo item

Starting URL: https://demo.playwright.dev/todomvc

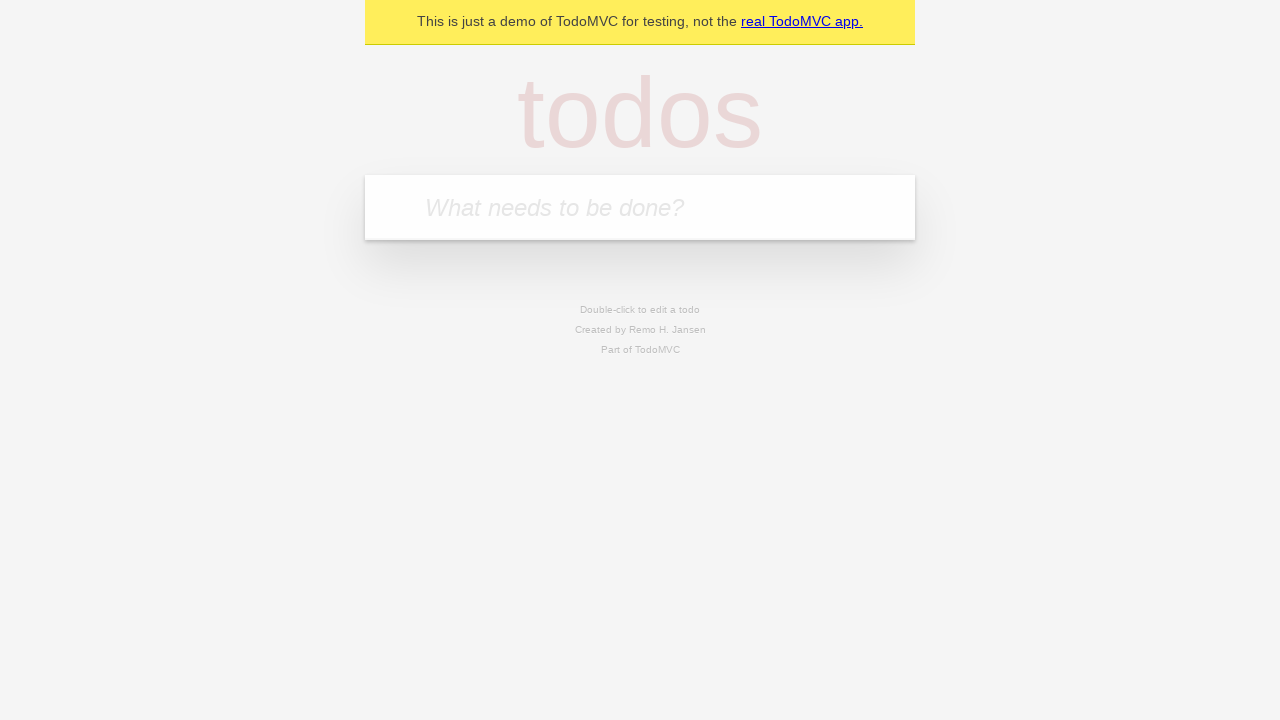

Filled new todo input with 'buy some cheese' on internal:attr=[placeholder="What needs to be done?"i]
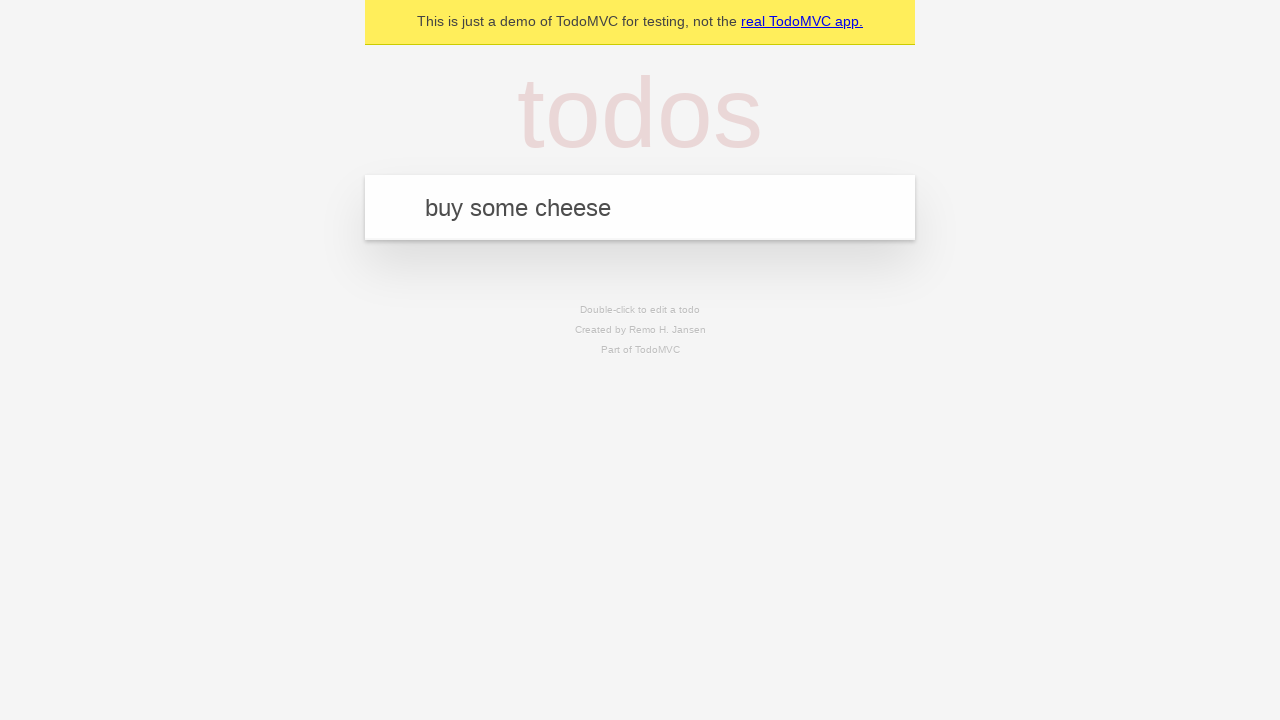

Pressed Enter to create todo 'buy some cheese' on internal:attr=[placeholder="What needs to be done?"i]
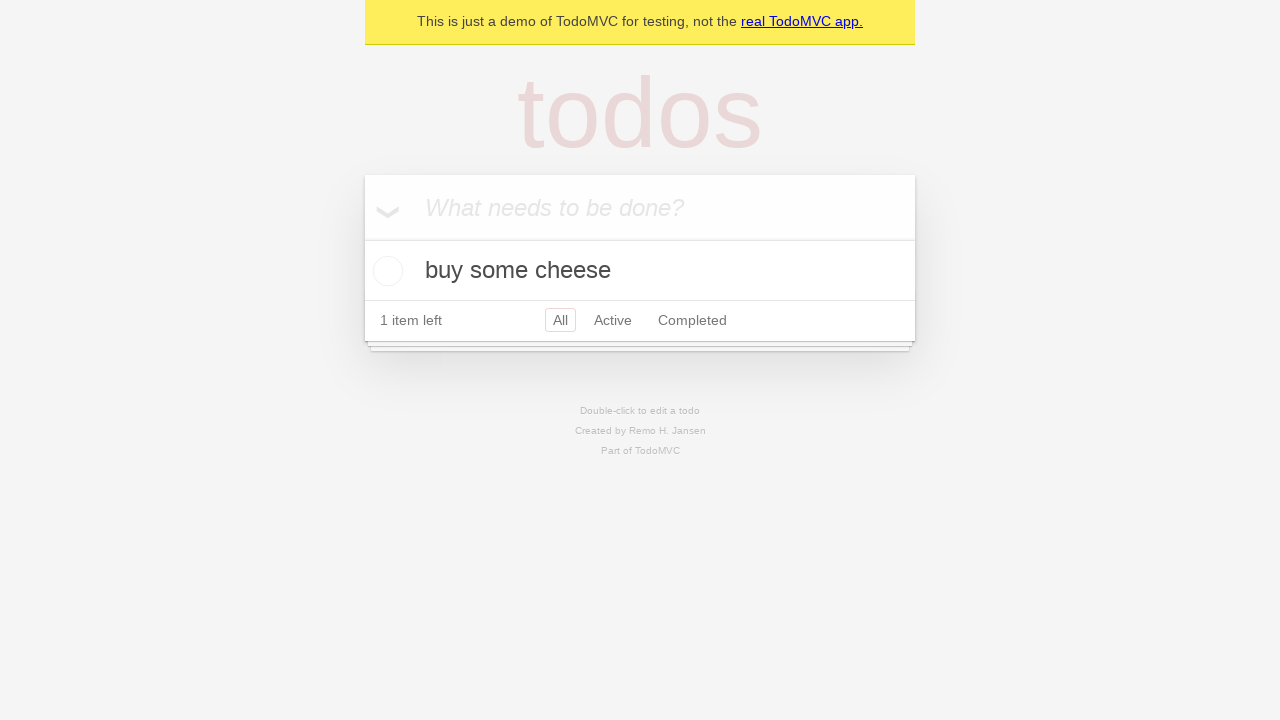

Filled new todo input with 'feed the cat' on internal:attr=[placeholder="What needs to be done?"i]
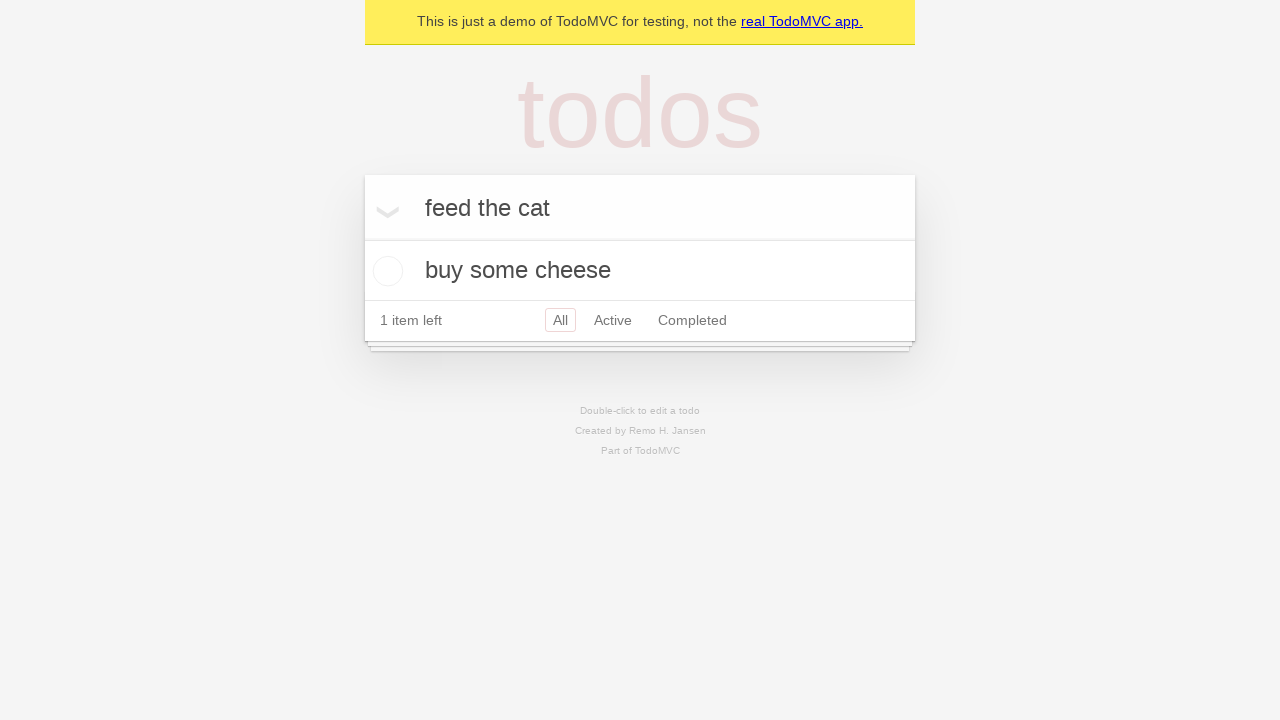

Pressed Enter to create todo 'feed the cat' on internal:attr=[placeholder="What needs to be done?"i]
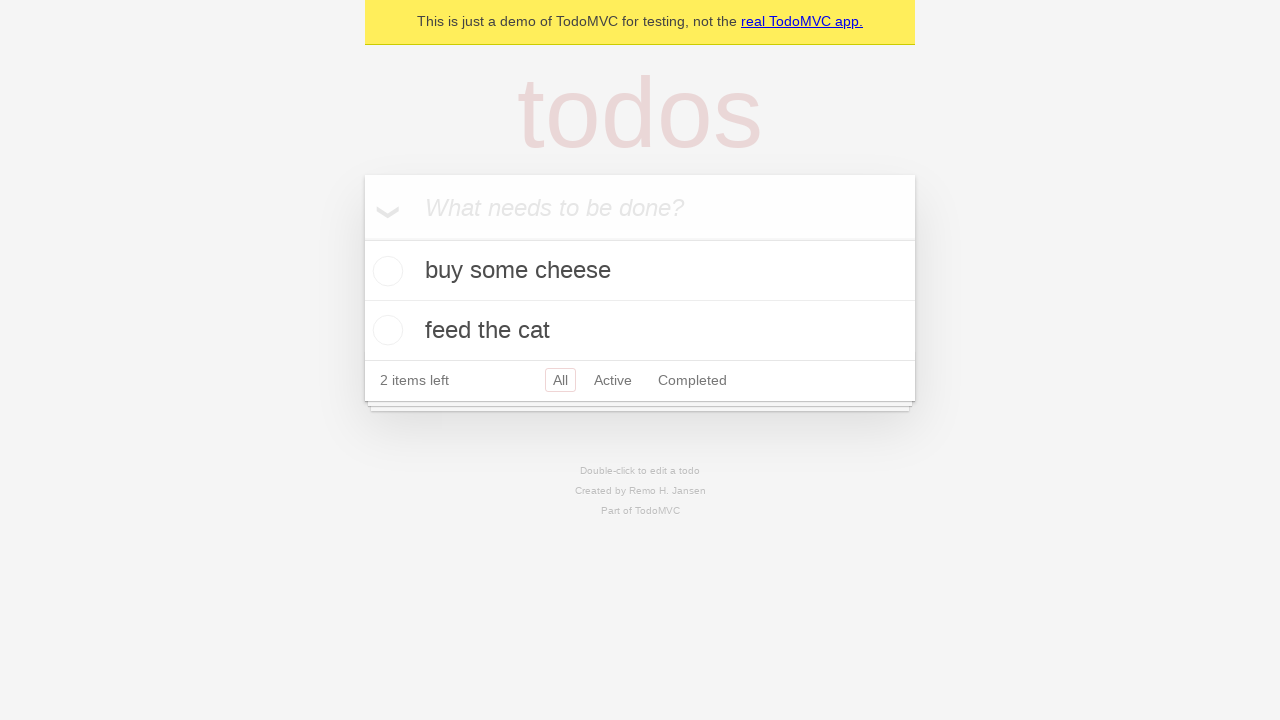

Filled new todo input with 'book a doctors appointment' on internal:attr=[placeholder="What needs to be done?"i]
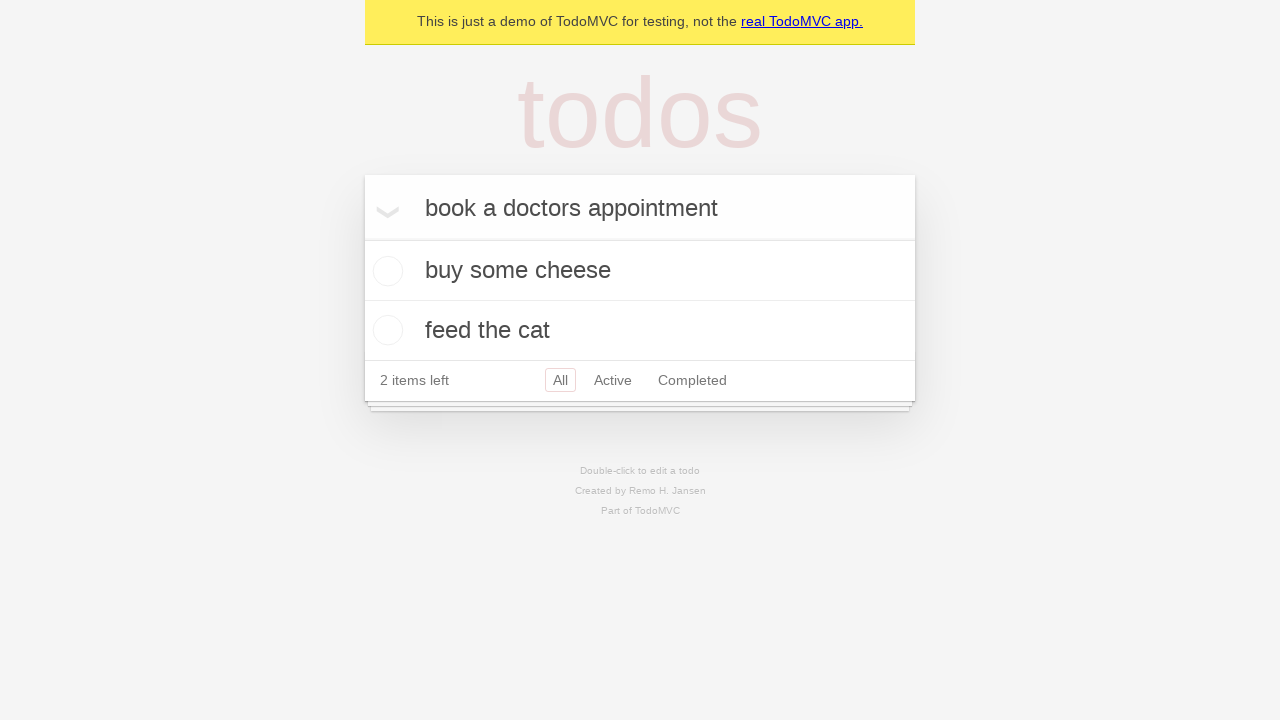

Pressed Enter to create todo 'book a doctors appointment' on internal:attr=[placeholder="What needs to be done?"i]
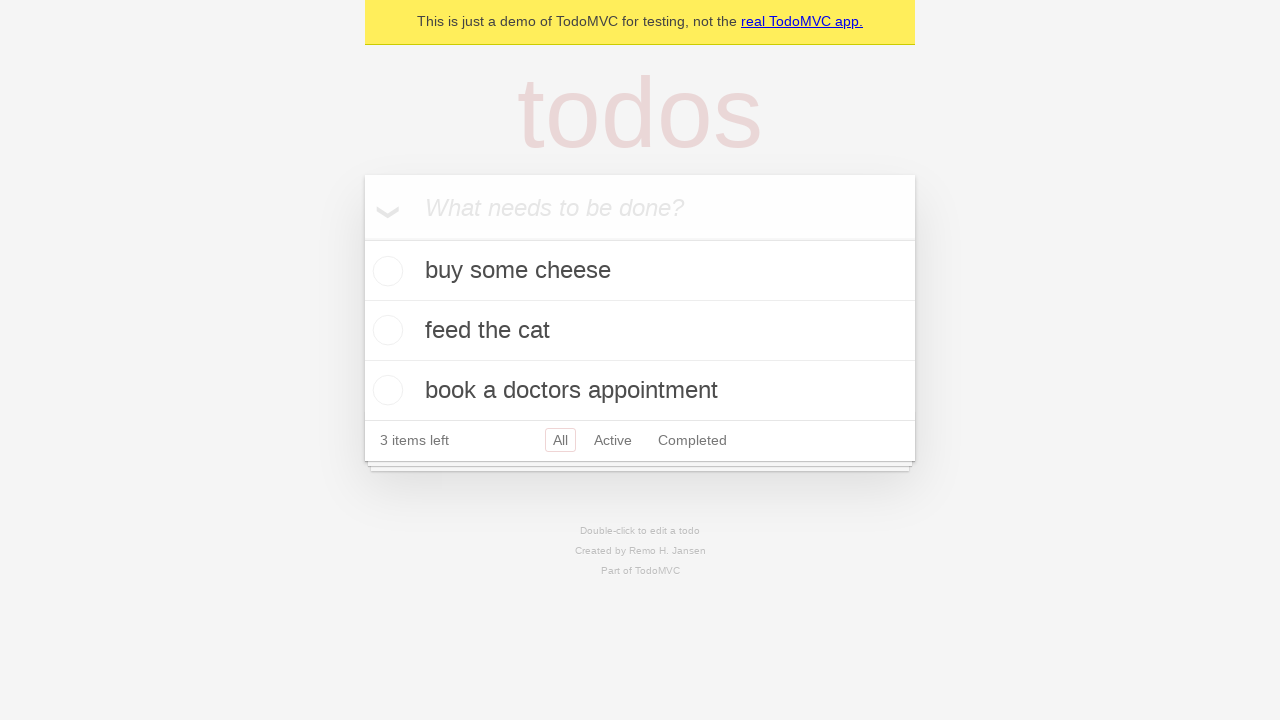

Double-clicked second todo item to enter edit mode at (640, 331) on internal:testid=[data-testid="todo-item"s] >> nth=1
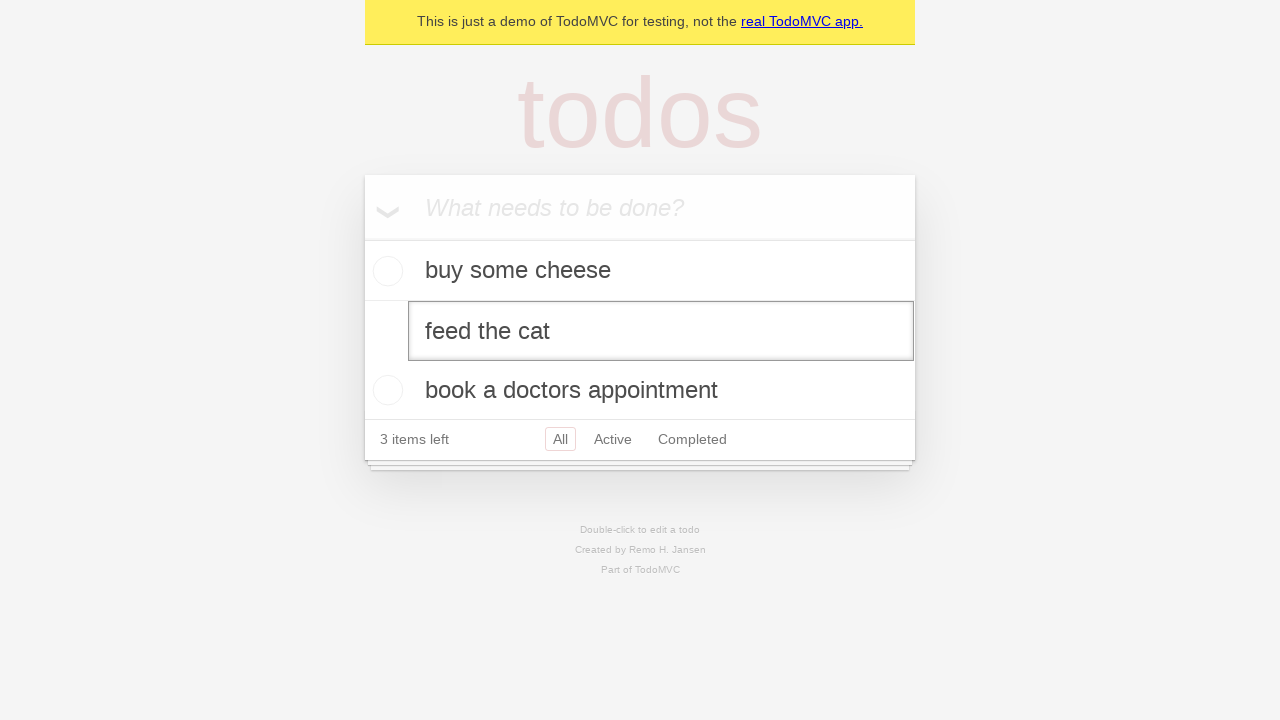

Filled edit input with text containing leading and trailing spaces on internal:testid=[data-testid="todo-item"s] >> nth=1 >> internal:role=textbox[nam
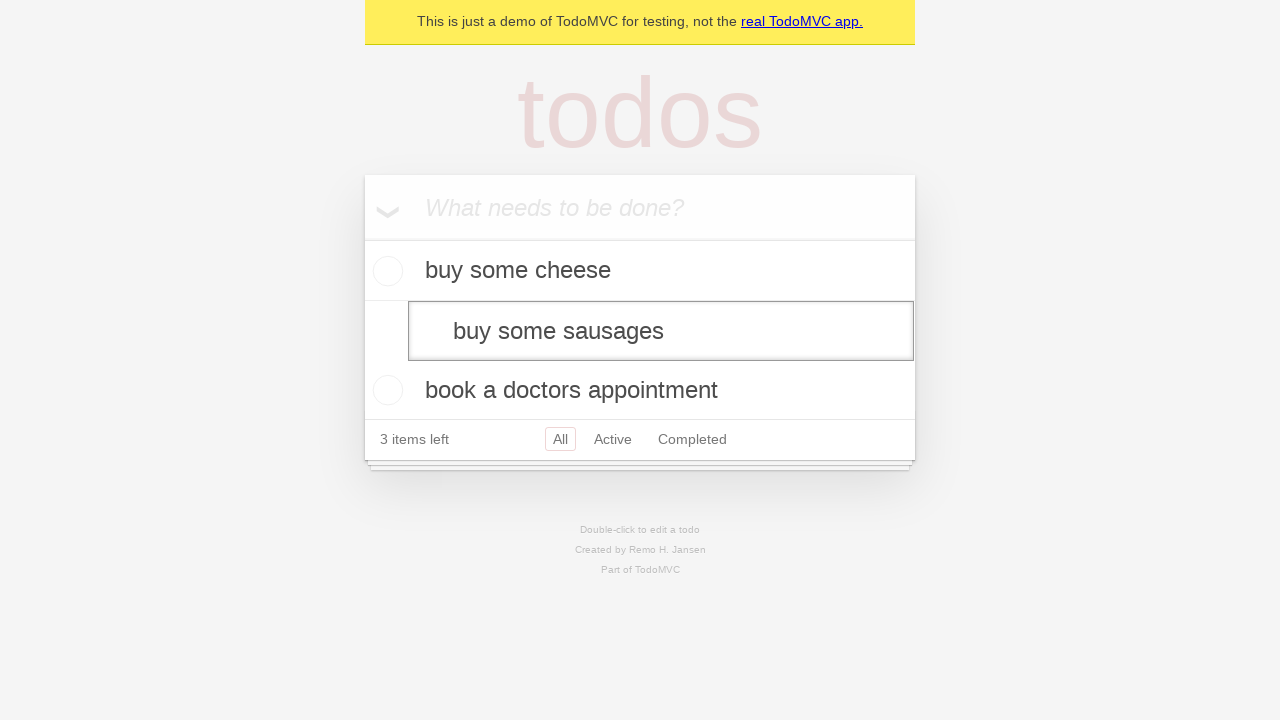

Pressed Enter to save edited todo, verifying text trimming on internal:testid=[data-testid="todo-item"s] >> nth=1 >> internal:role=textbox[nam
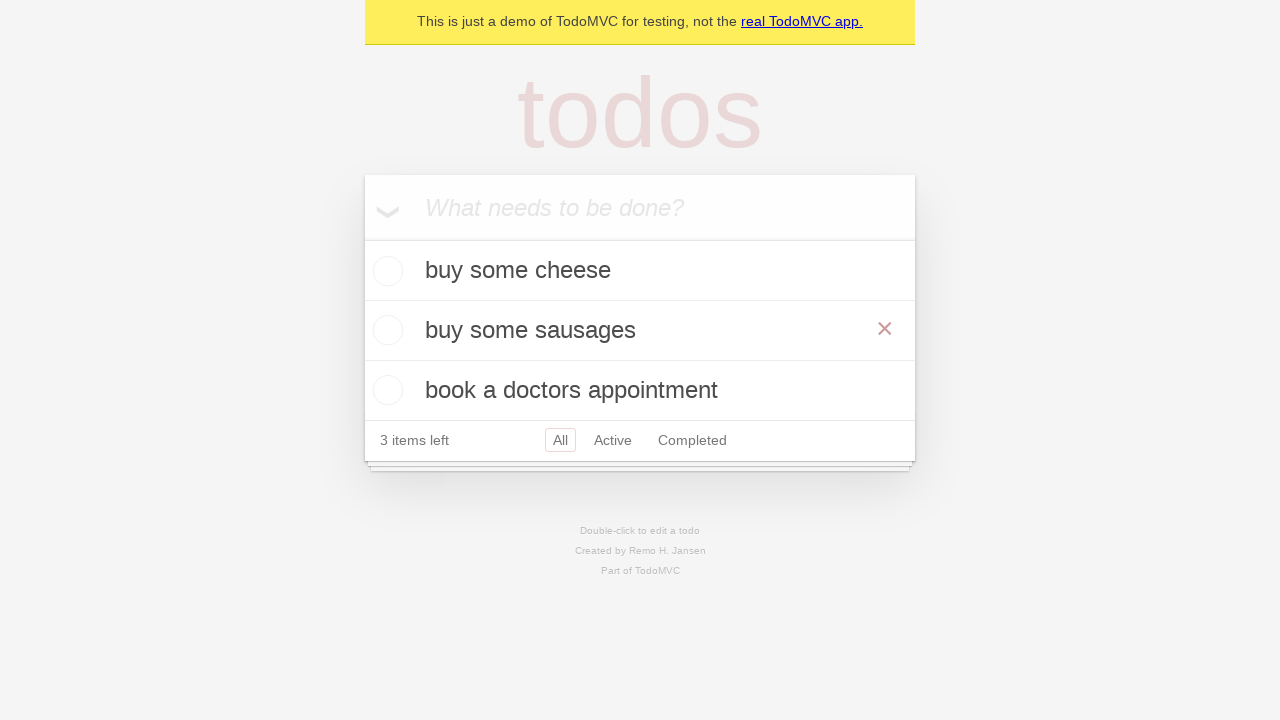

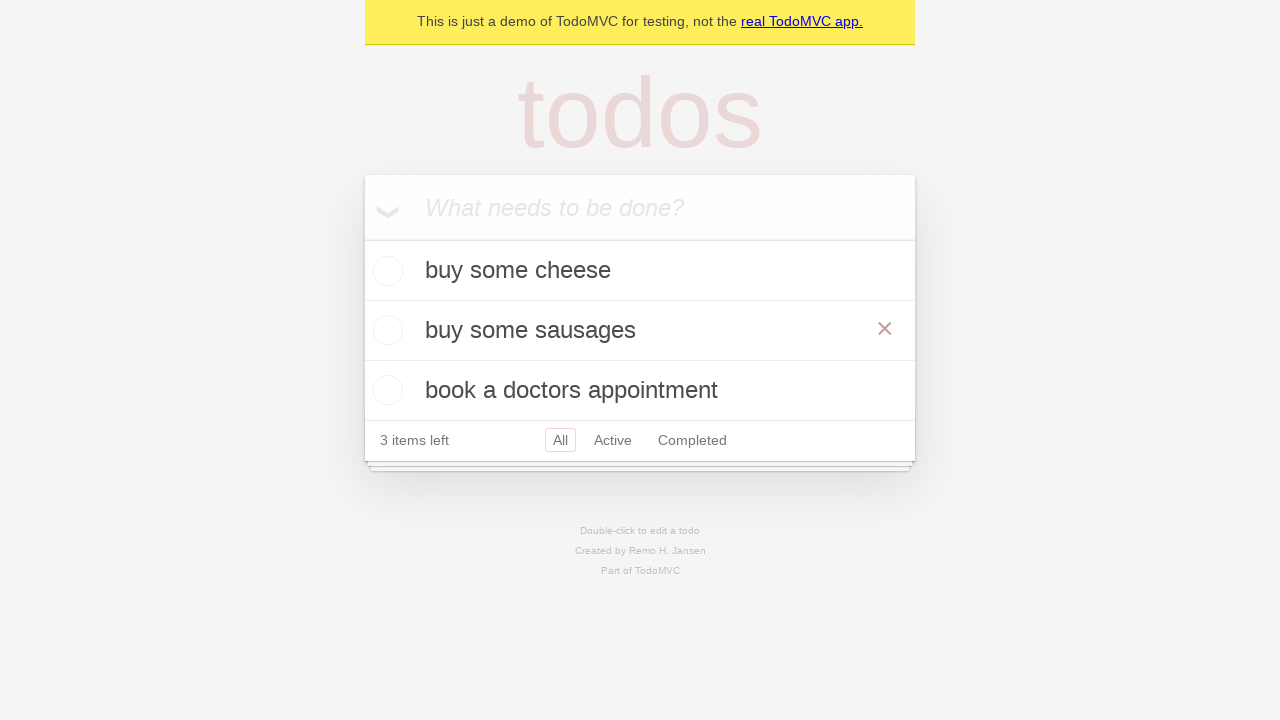